Tests that the login icon is displayed on the login page

Starting URL: https://the-internet.herokuapp.com

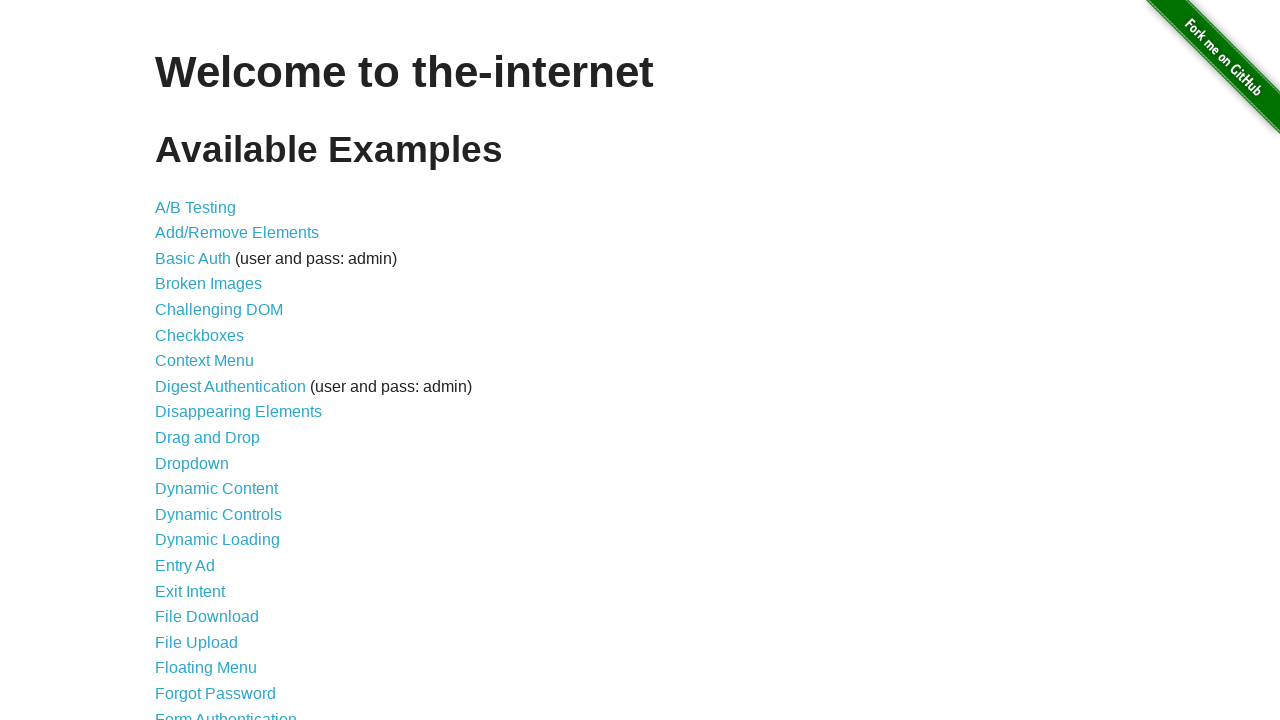

Clicked on Form Authentication link at (226, 712) on xpath=//a[normalize-space()='Form Authentication']
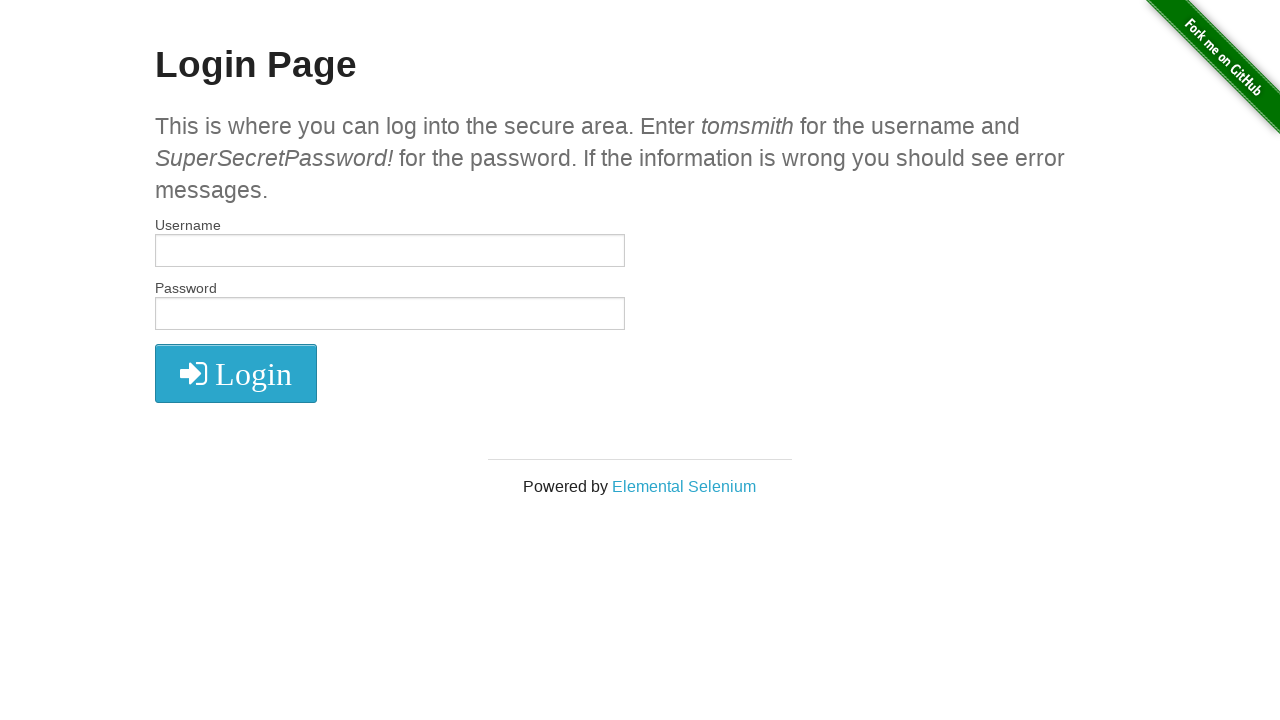

Located login icon element
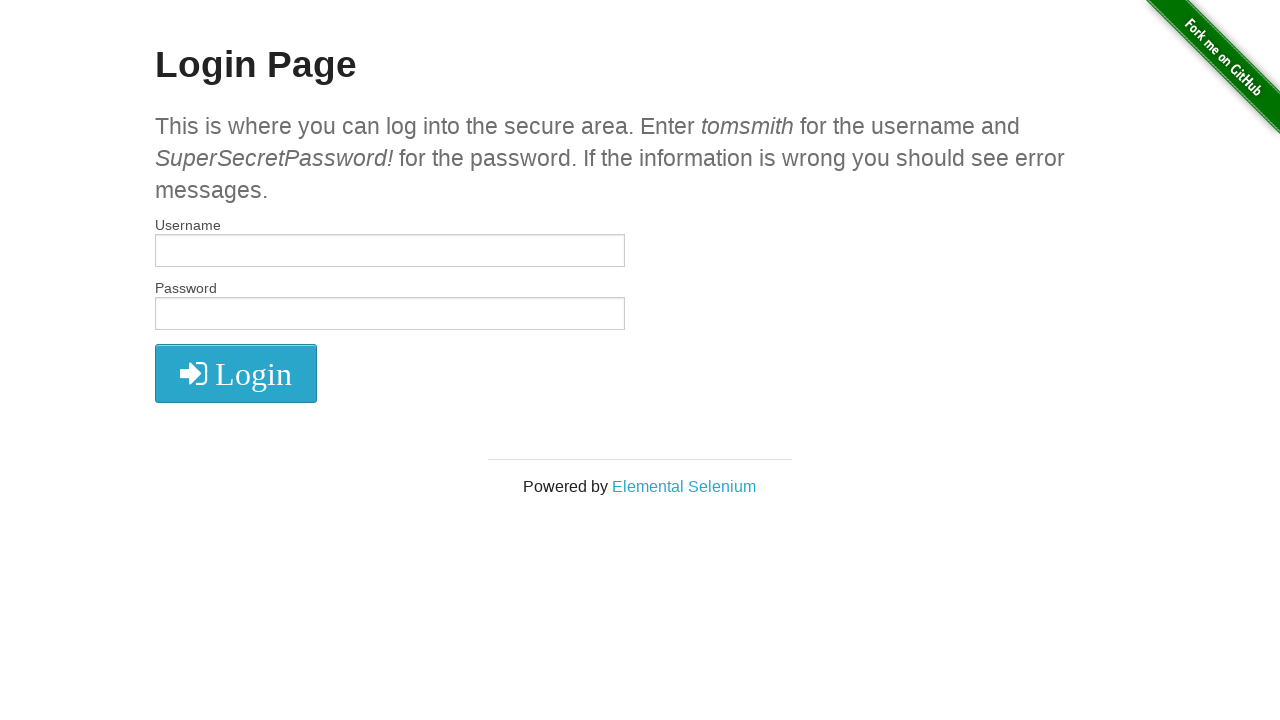

Verified login icon is visible on the login page
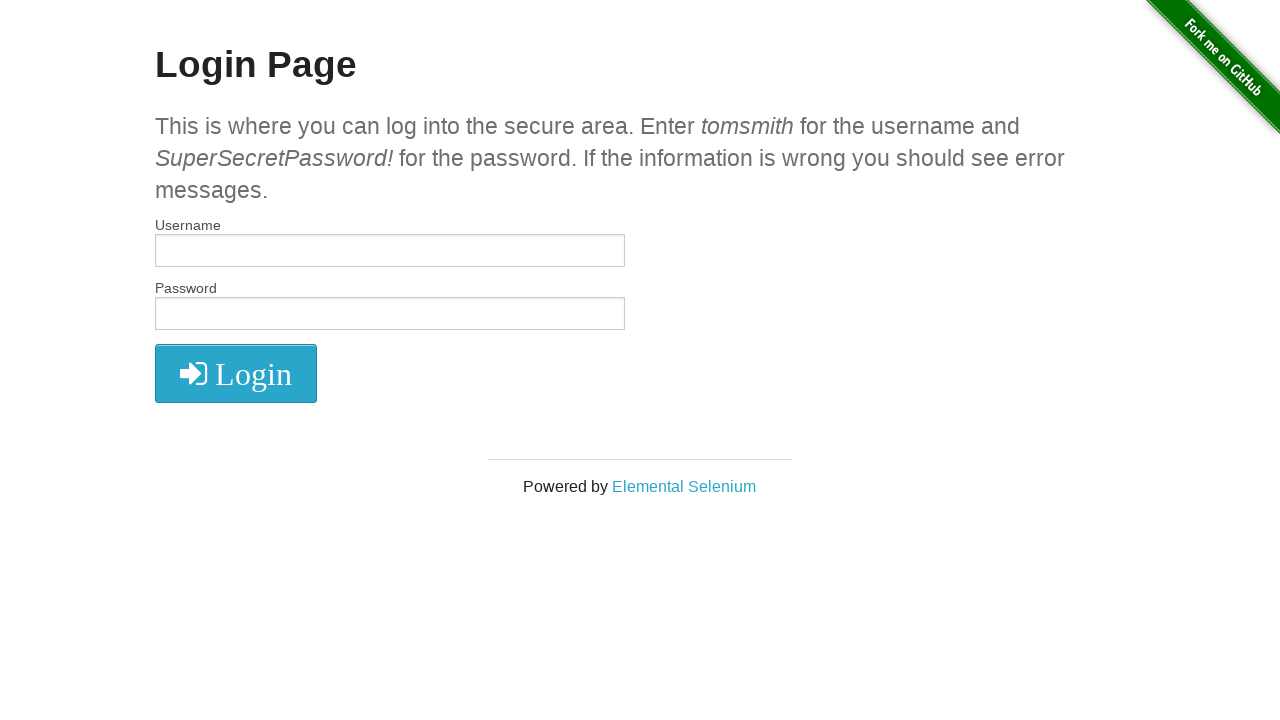

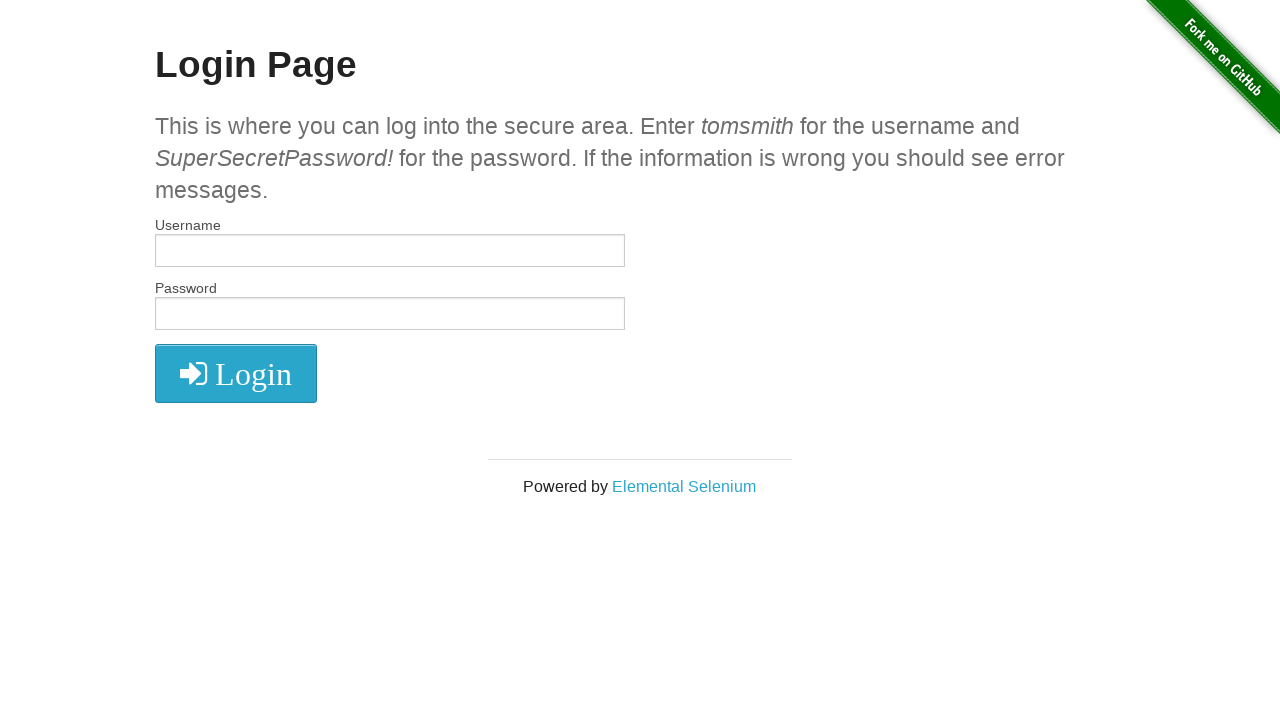